Tests the customer lookup form on ParaBank by filling in first name and last name fields on the account recovery page.

Starting URL: https://parabank.parasoft.com/parabank/lookup.htm

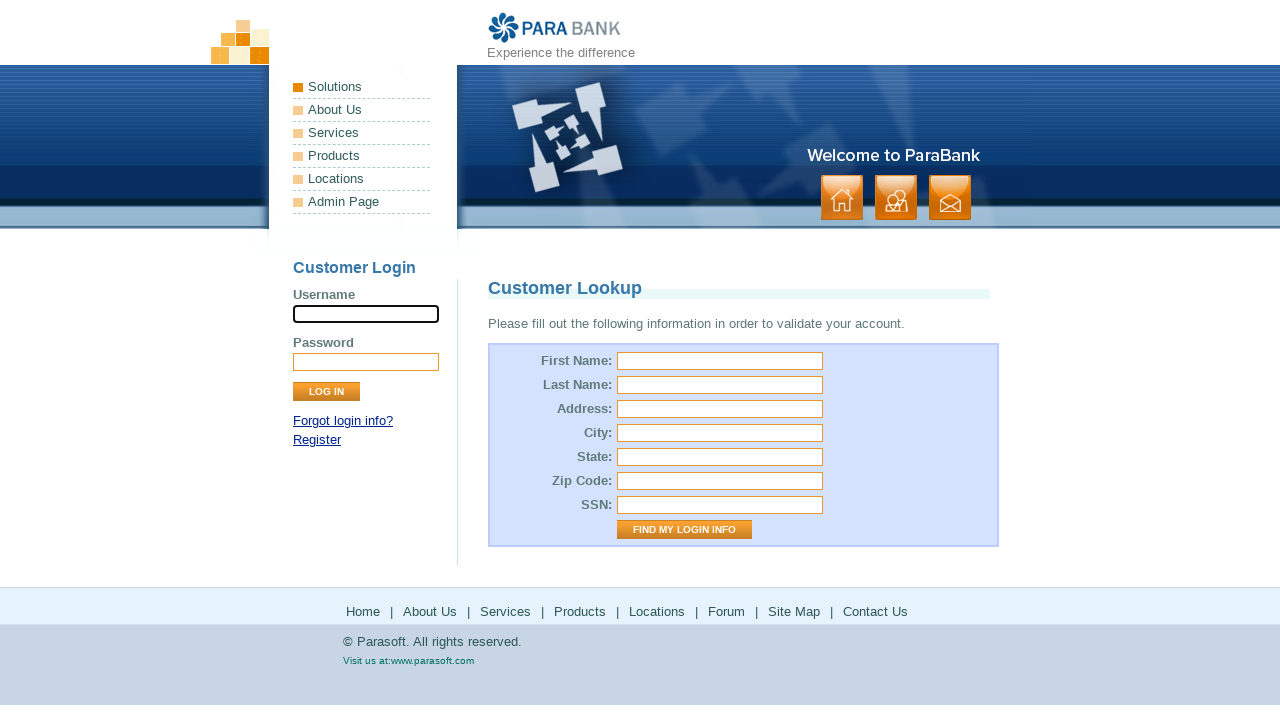

Filled first name field with 'Carlos Eduardo' on #firstName
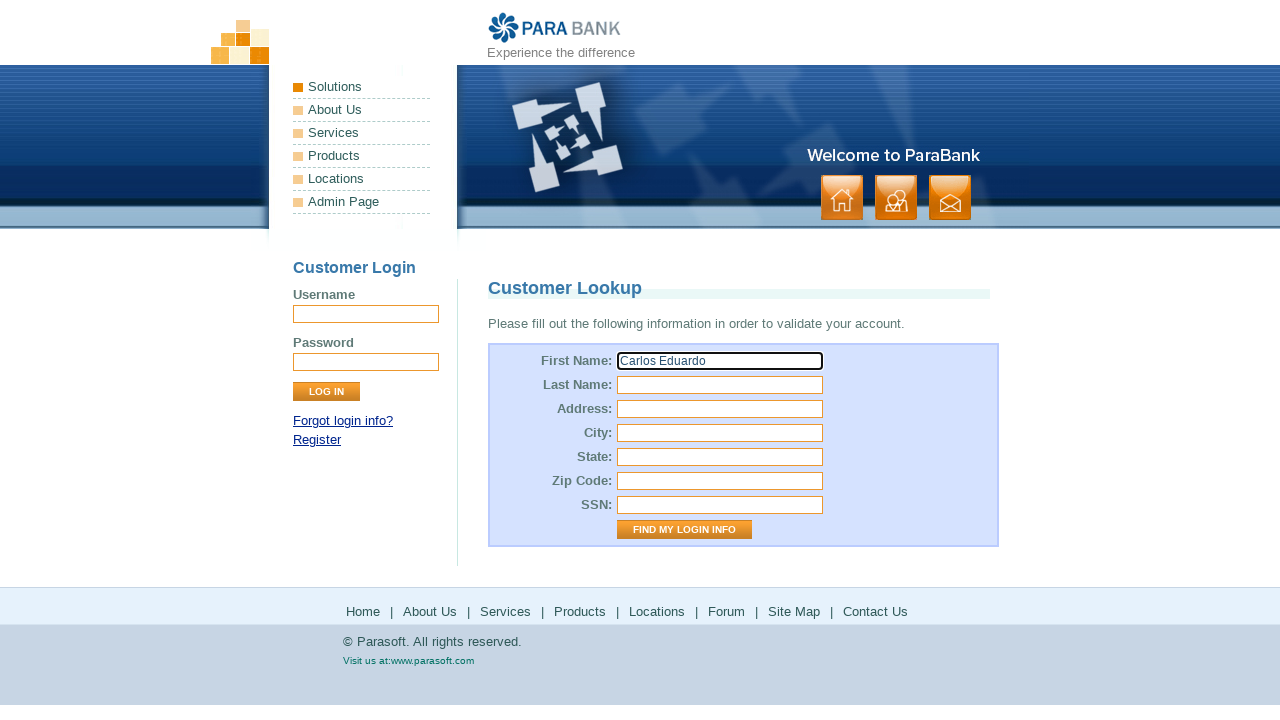

Filled last name field with 'Silva Santos' on #lastName
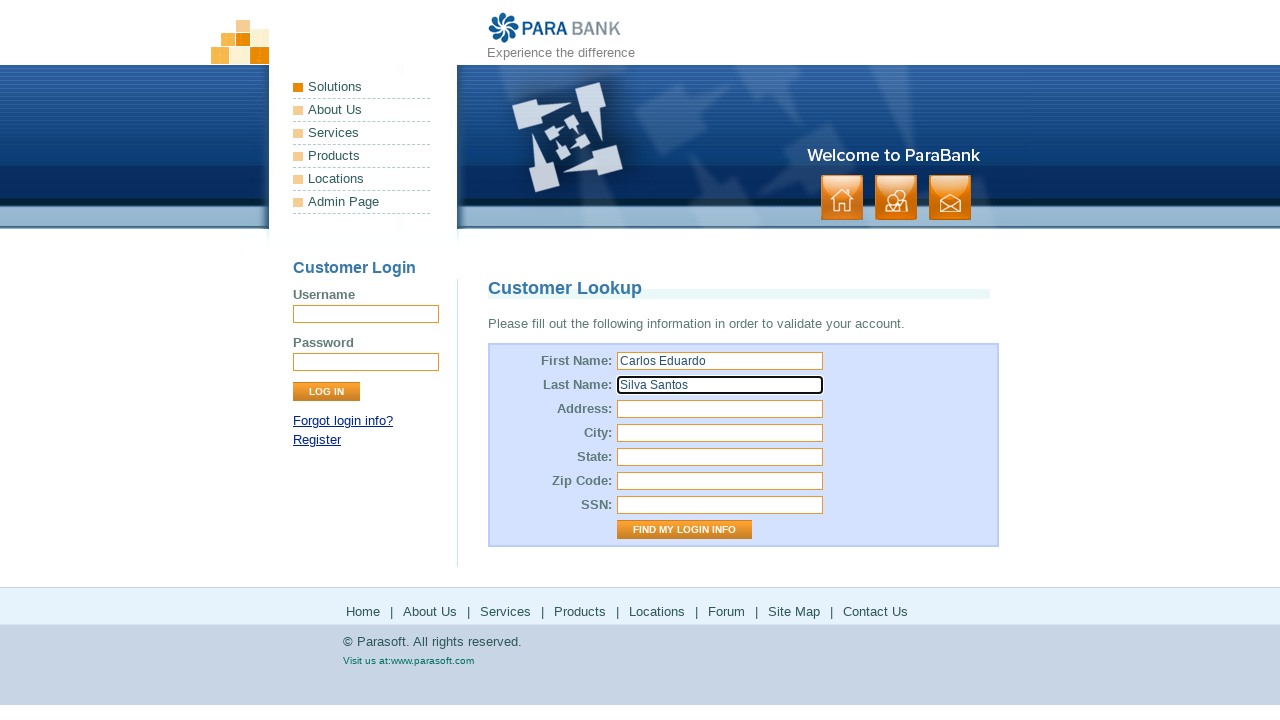

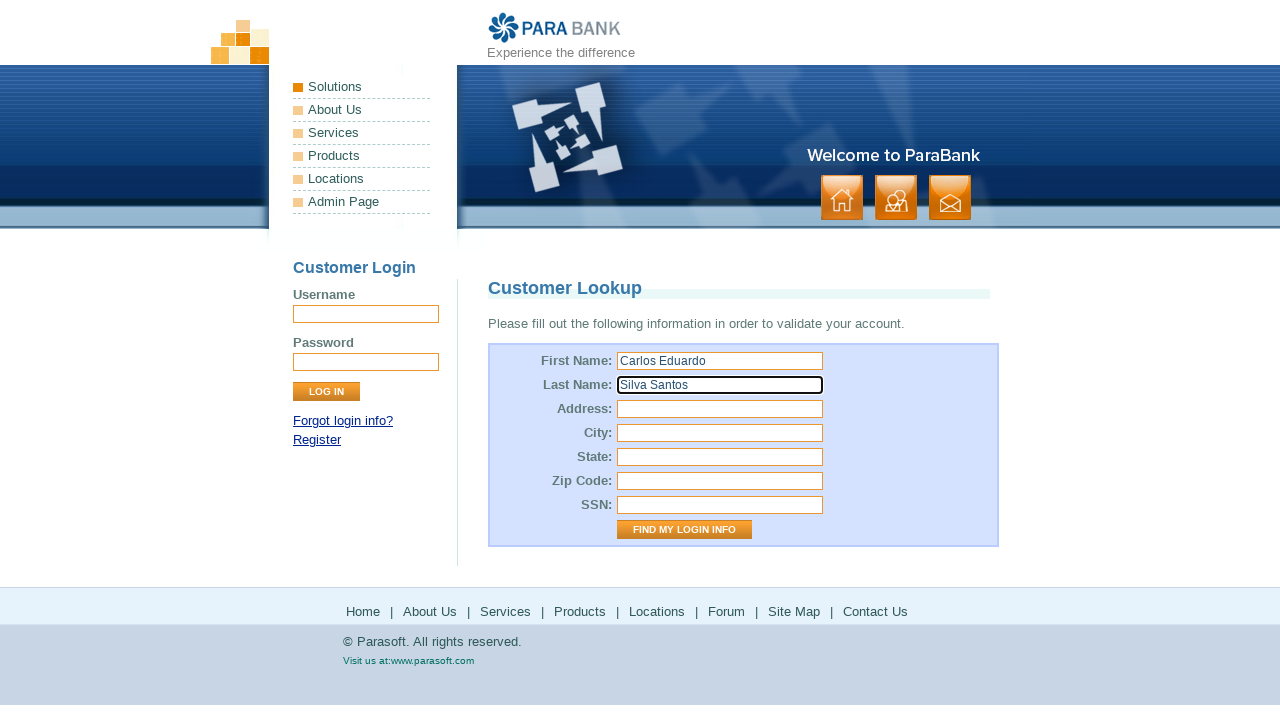